Attempts to click on a non-existent element (intentional failure test scenario)

Starting URL: https://rahulshettyacademy.com/

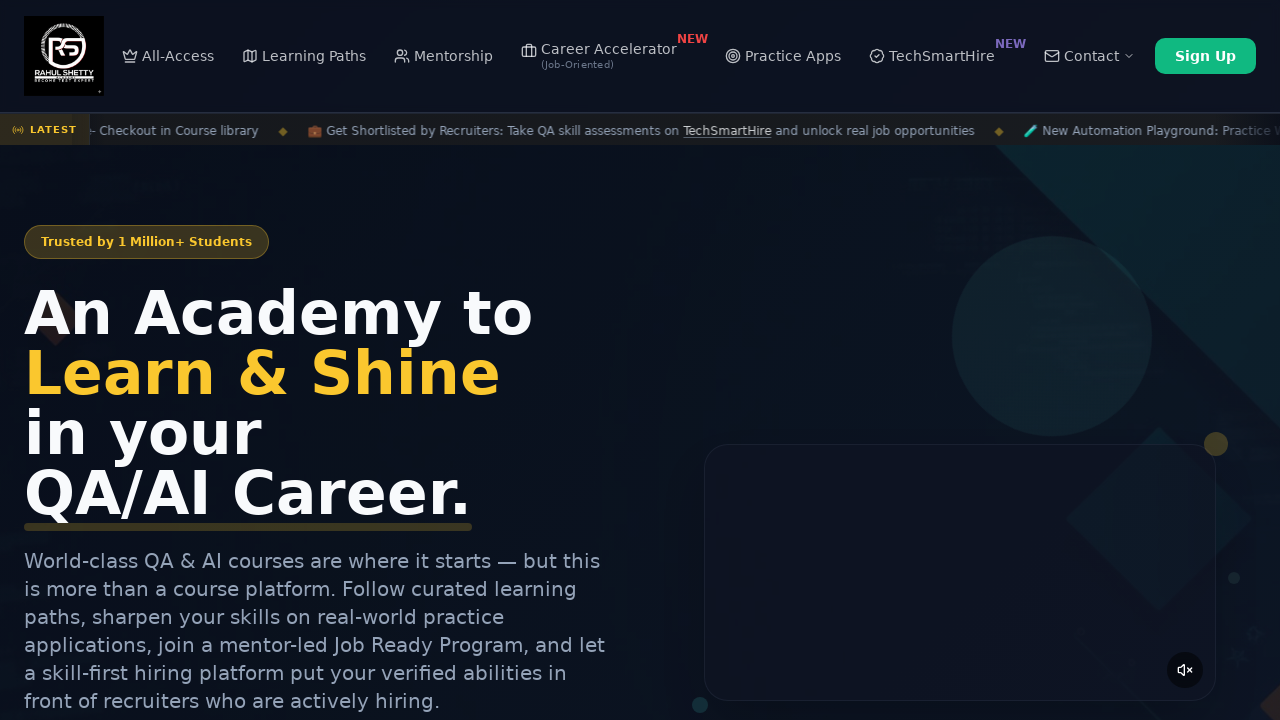

Test Failed due to Exception: Page.click: SyntaxError: Failed to execute 'querySelectorAll' on 'Document': '#1234' is not a valid selector.
    at query (<anonymous>:3444:41)
    at <anonymous>:3454:7
    at SelectorEvaluatorImpl._cached (<anonymous>:3231:20)
    at SelectorEvaluatorImpl._queryCSS (<anonymous>:3441:17)
    at SelectorEvaluatorImpl._querySimple (<anonymous>:3321:19)
    at <anonymous>:3269:29
    at SelectorEvaluatorImpl._cached (<anonymous>:3231:20)
    at SelectorEvaluatorImpl.query (<anonymous>:3262:19)
    at Object.query (<anonymous>:3476:44)
    at <anonymous>:3434:21
Call log:
  - waiting for locator("#1234")
 on #1234
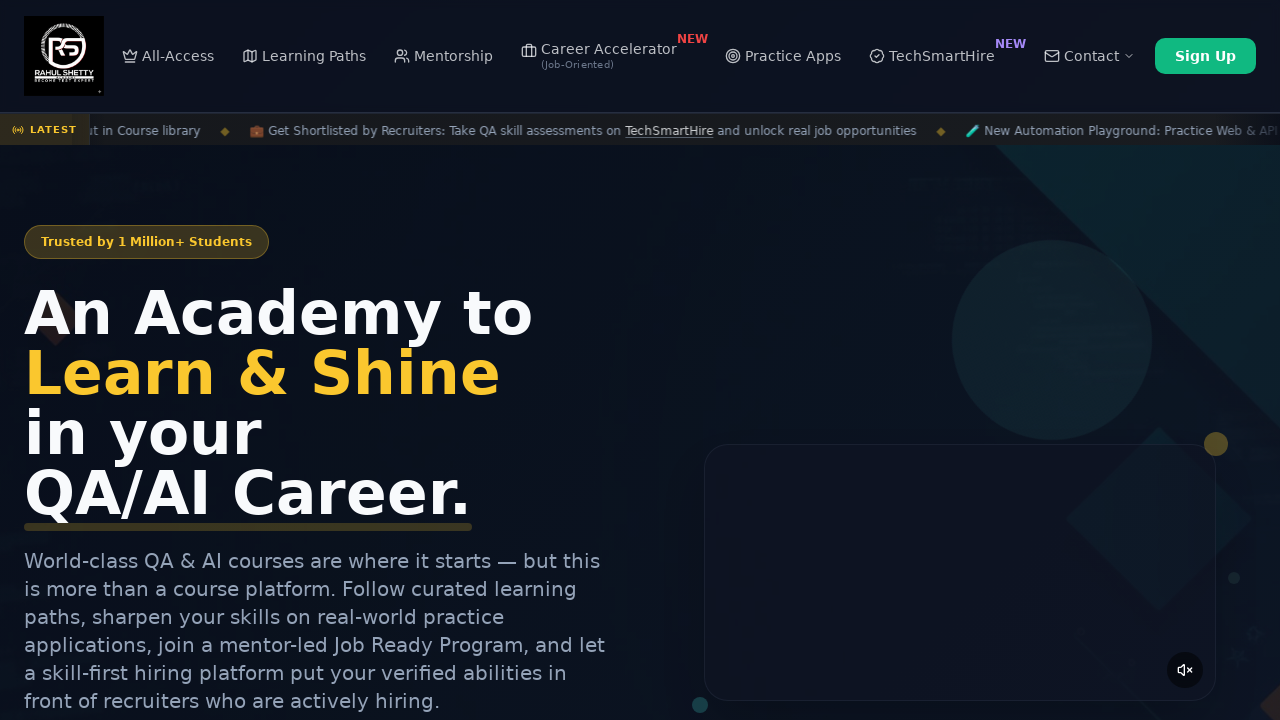

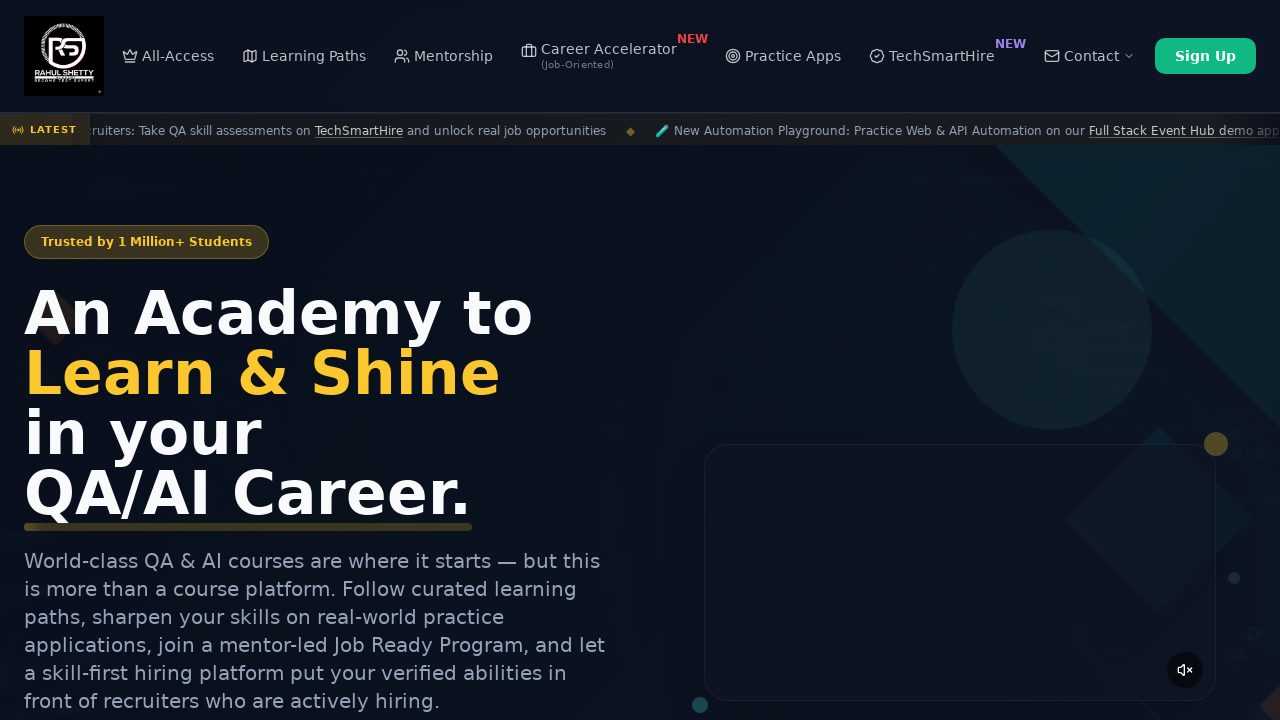